Tests a student session joining flow on an analytics platform by entering a student identifier and confirming through dialog prompts to join a video session.

Starting URL: https://live.monetanalytics.com/stu_proc/student.html#

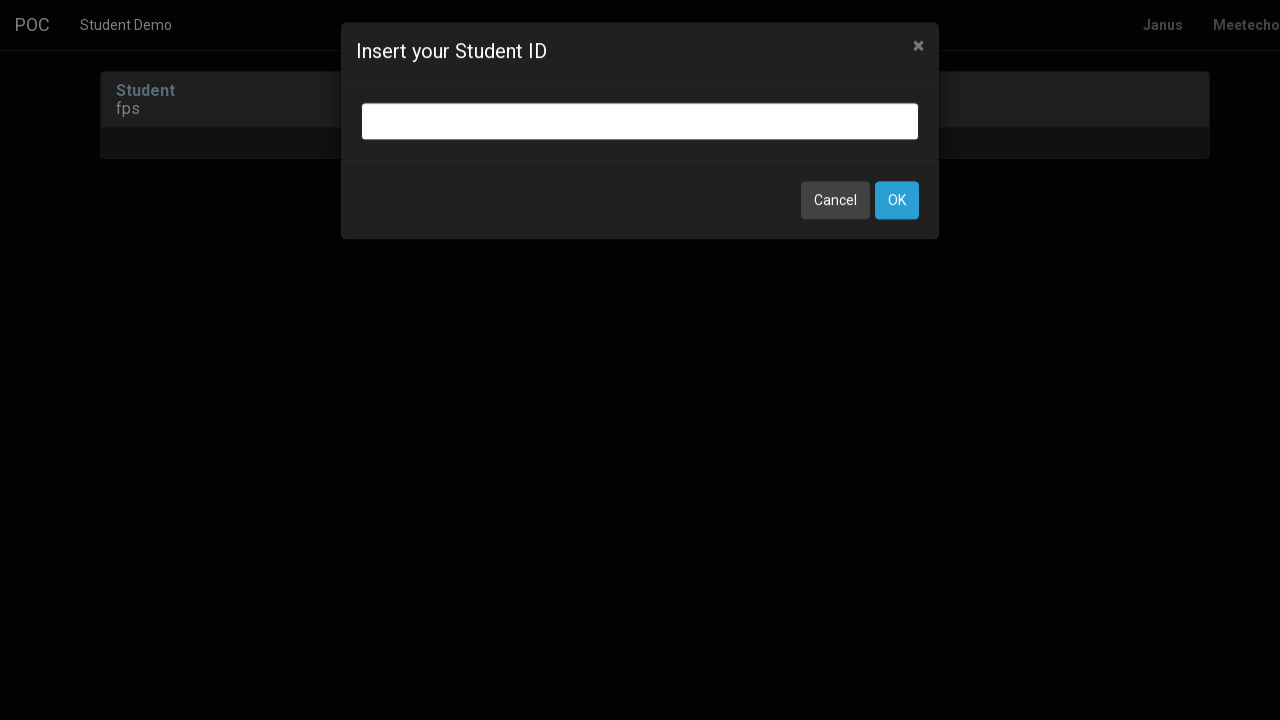

Granted camera and microphone permissions
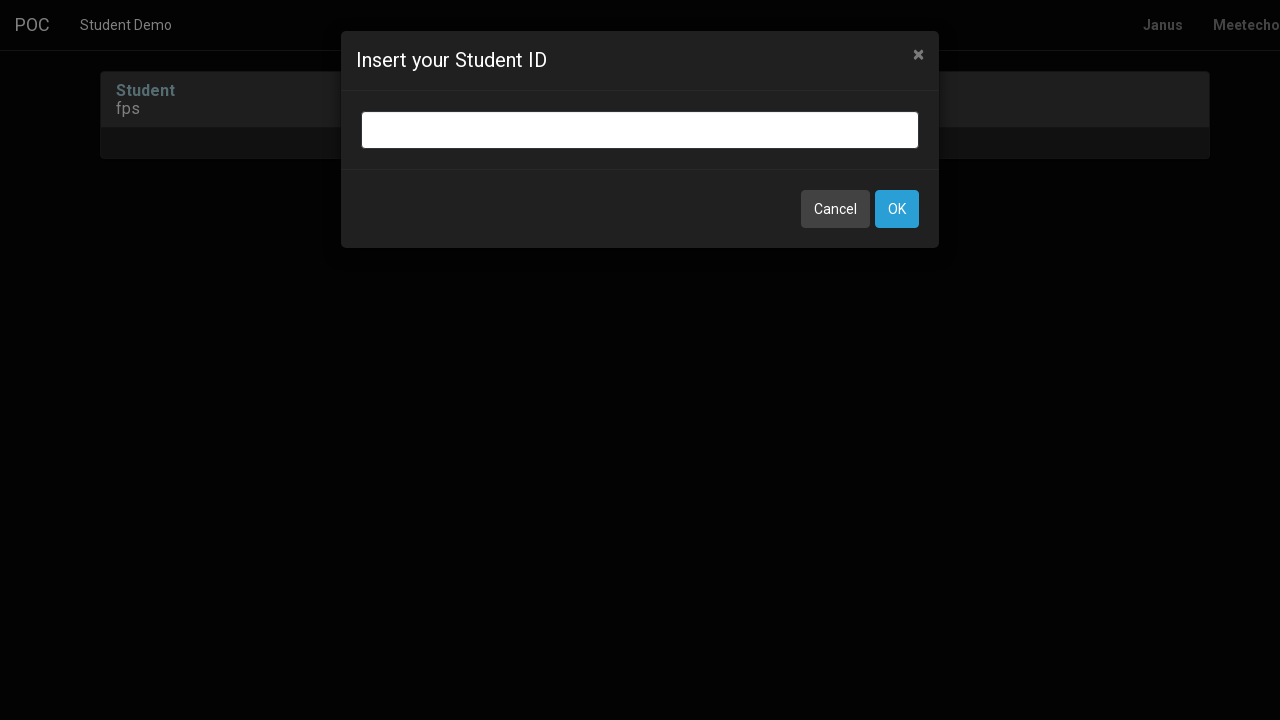

Entered student identifier 'Student-47' in bootbox dialog on input.bootbox-input.bootbox-input-text.form-control
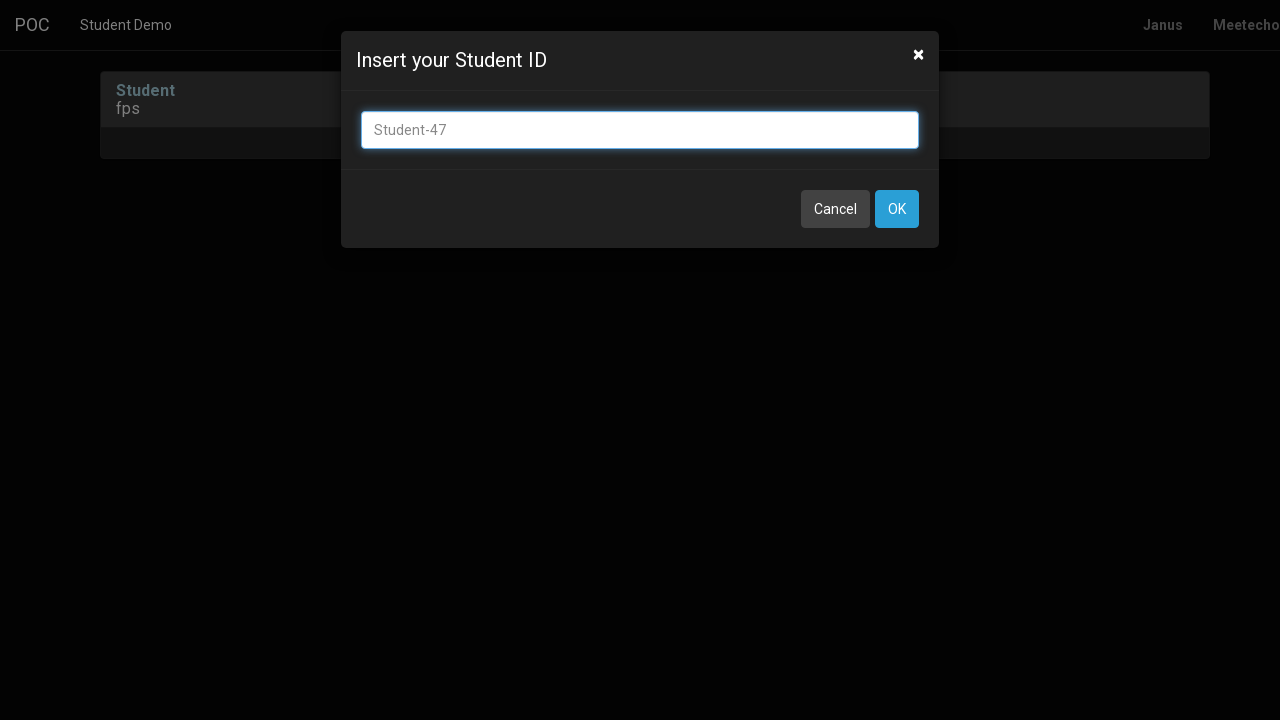

Clicked OK button to confirm student identifier at (897, 209) on button:has-text('OK')
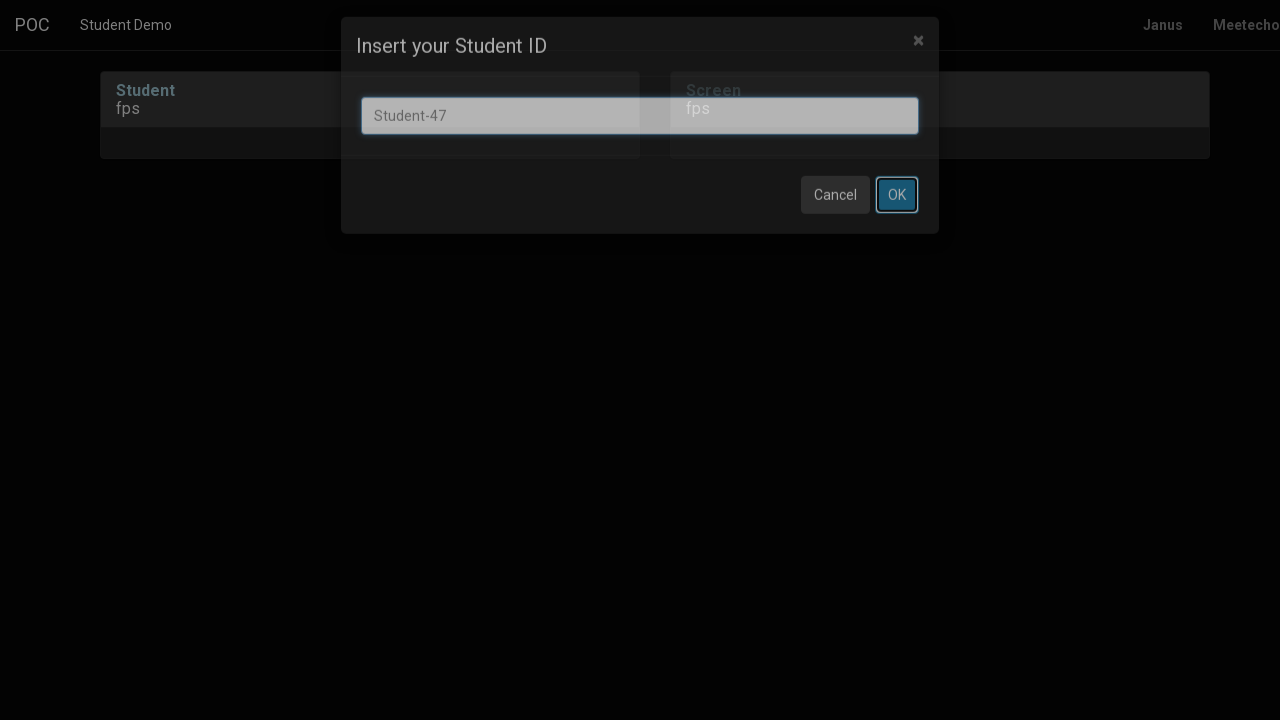

Waited 3 seconds for subsequent dialog or UI element
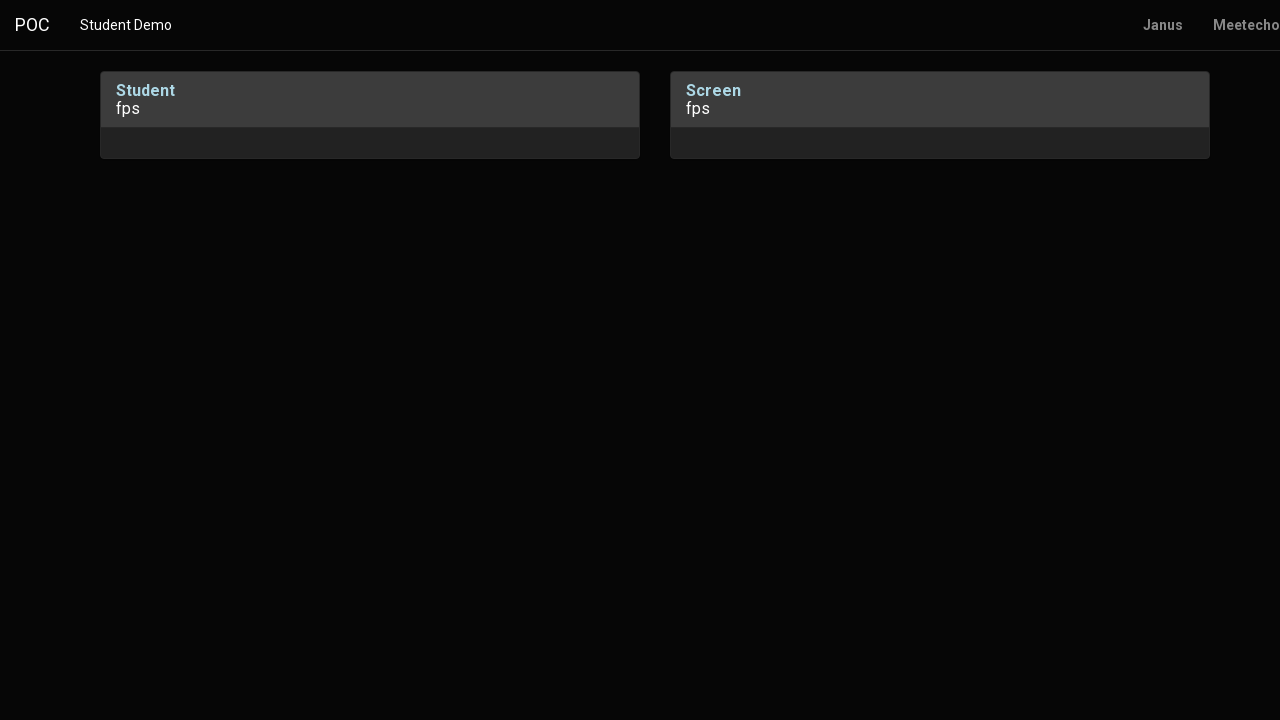

Pressed Tab key to navigate dialog focus
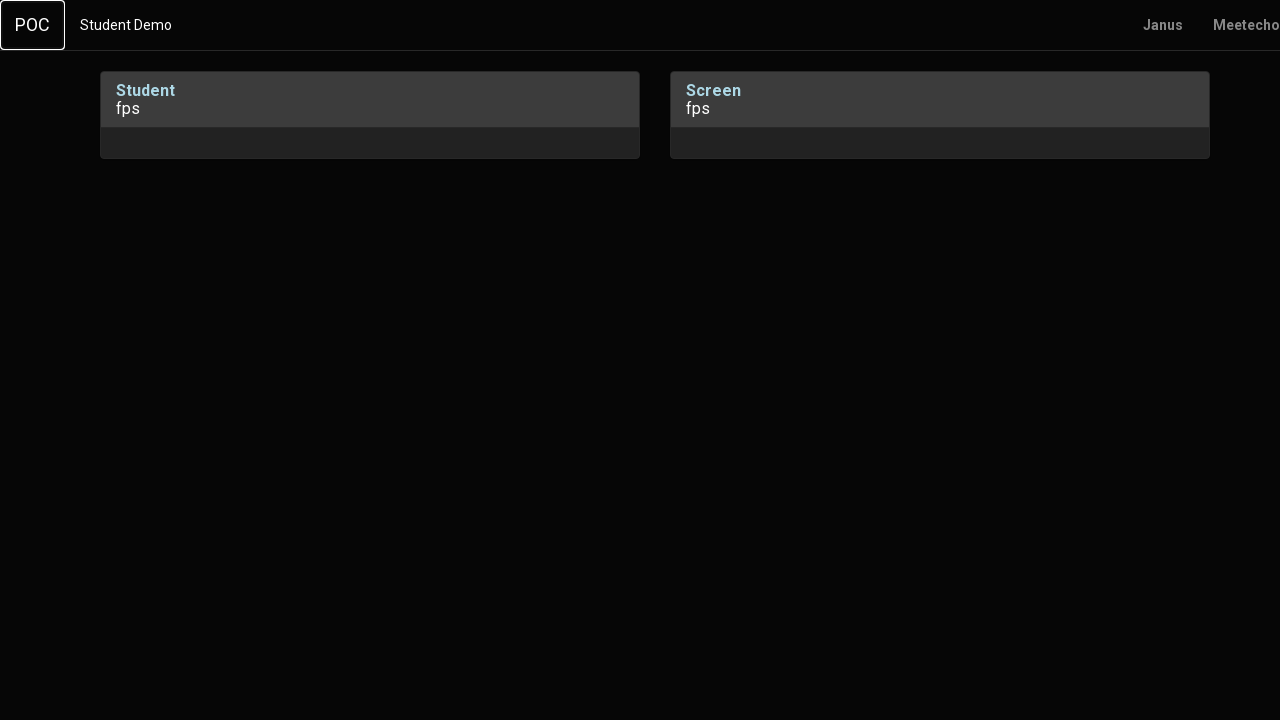

Pressed Enter key to confirm dialog
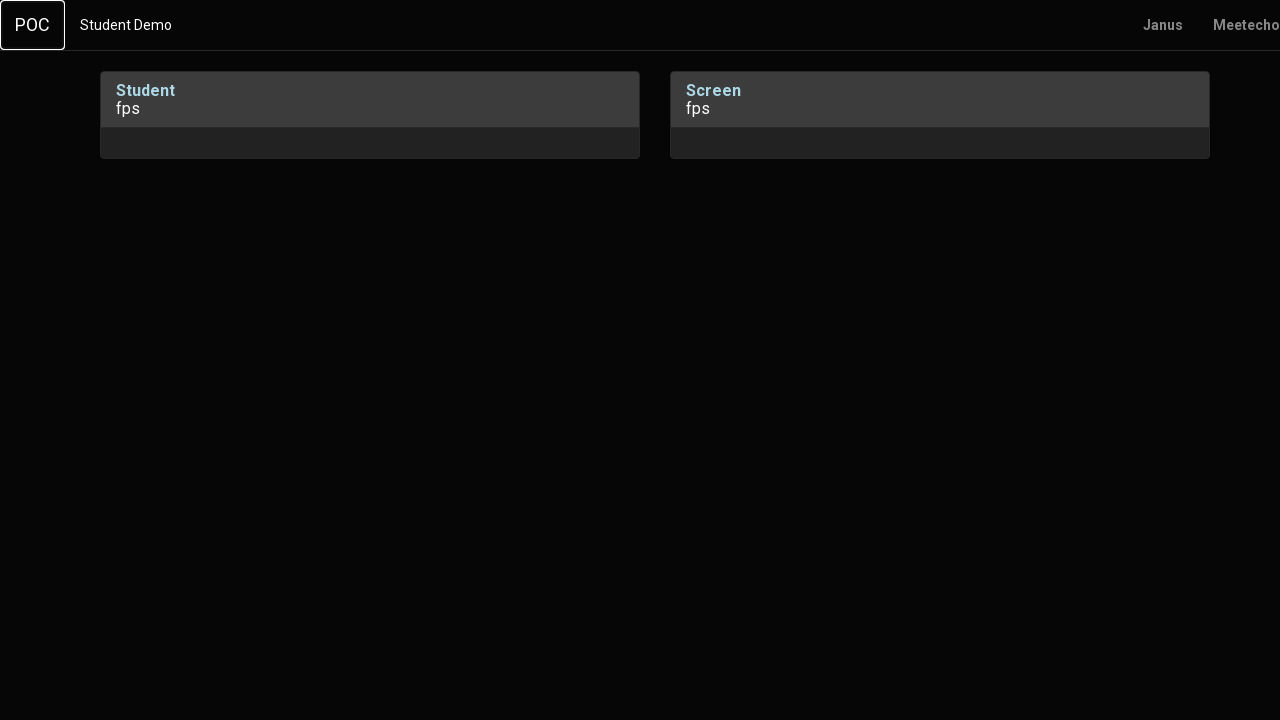

Waited 2 seconds for dialog processing
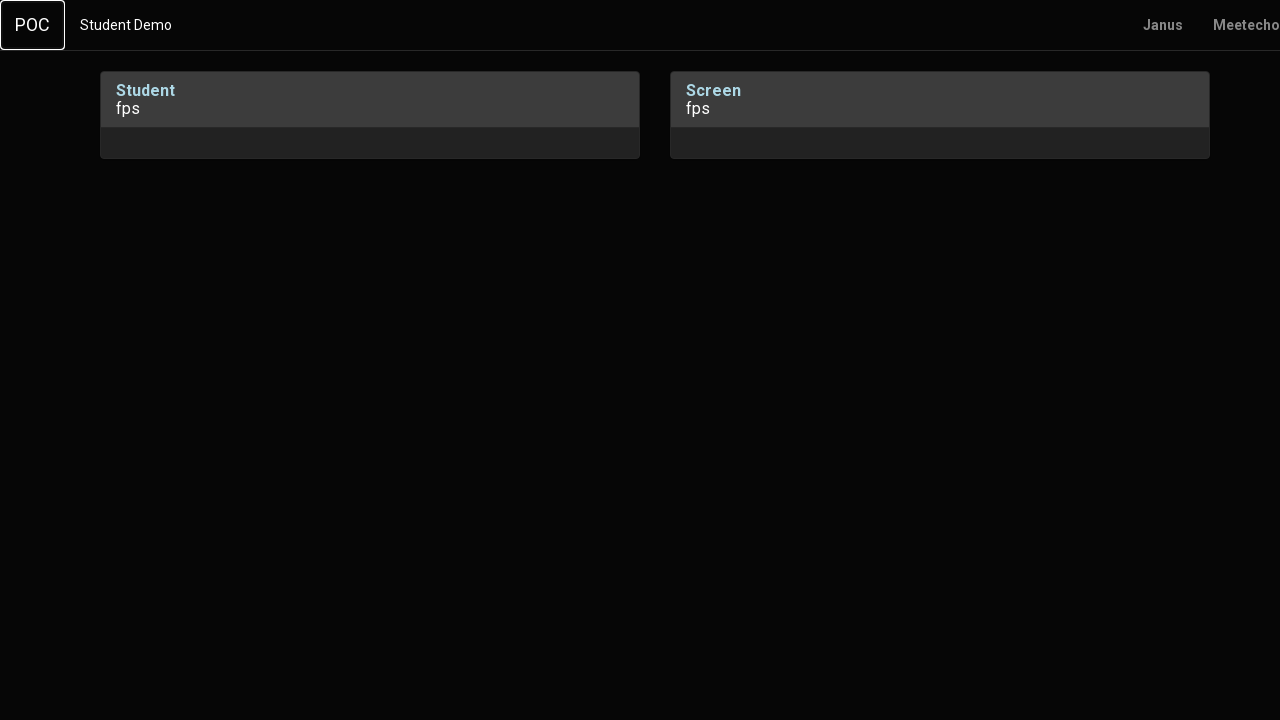

Pressed Tab key for secondary dialog navigation
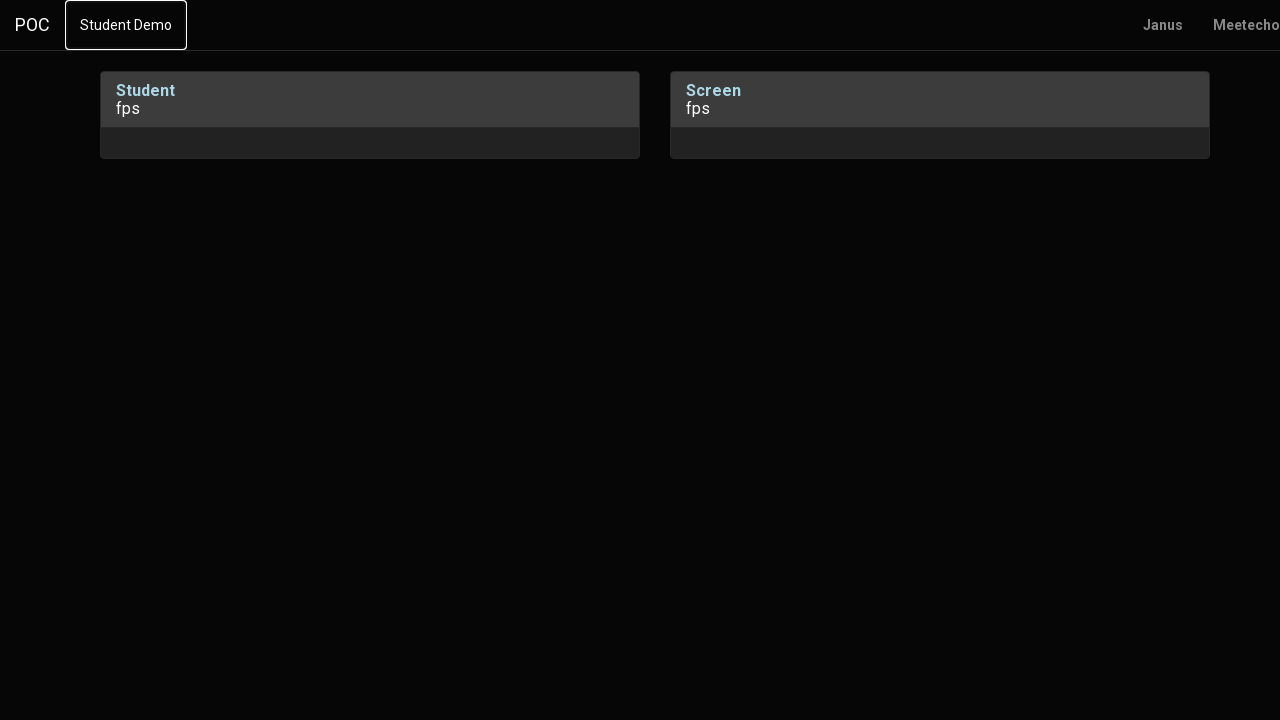

Pressed Tab key again to move to next control
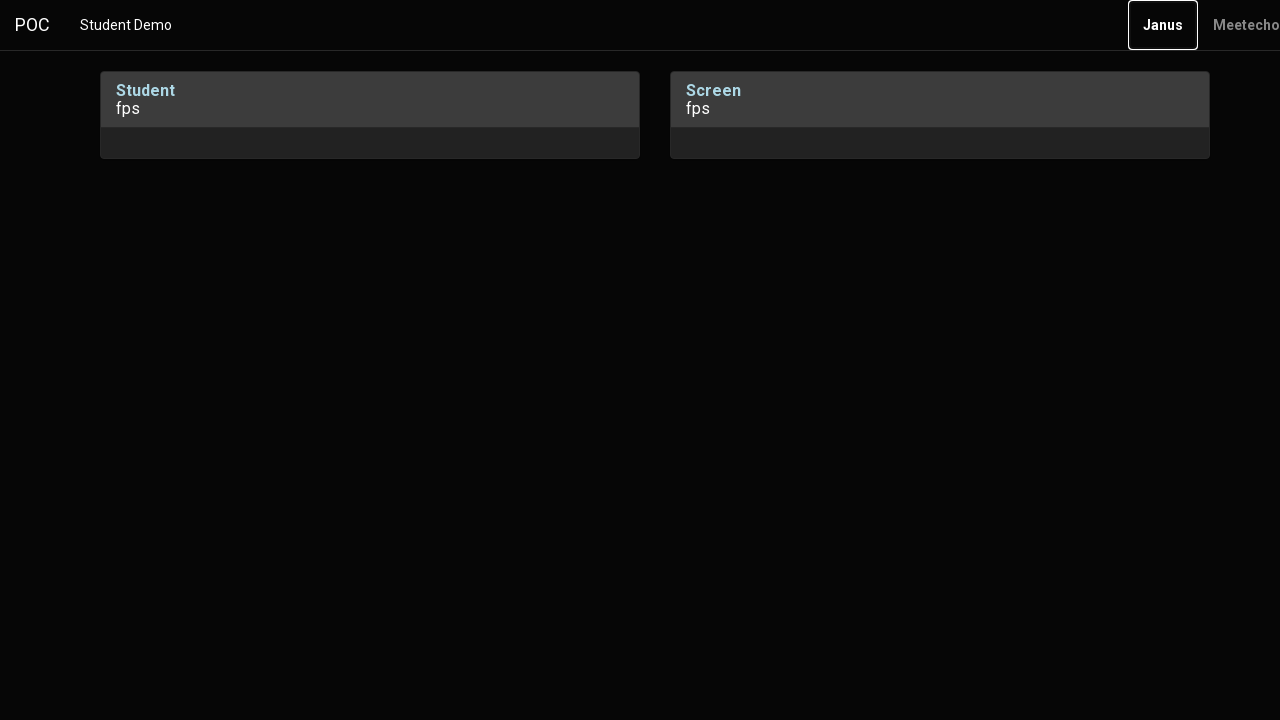

Pressed Enter key to confirm secondary dialog
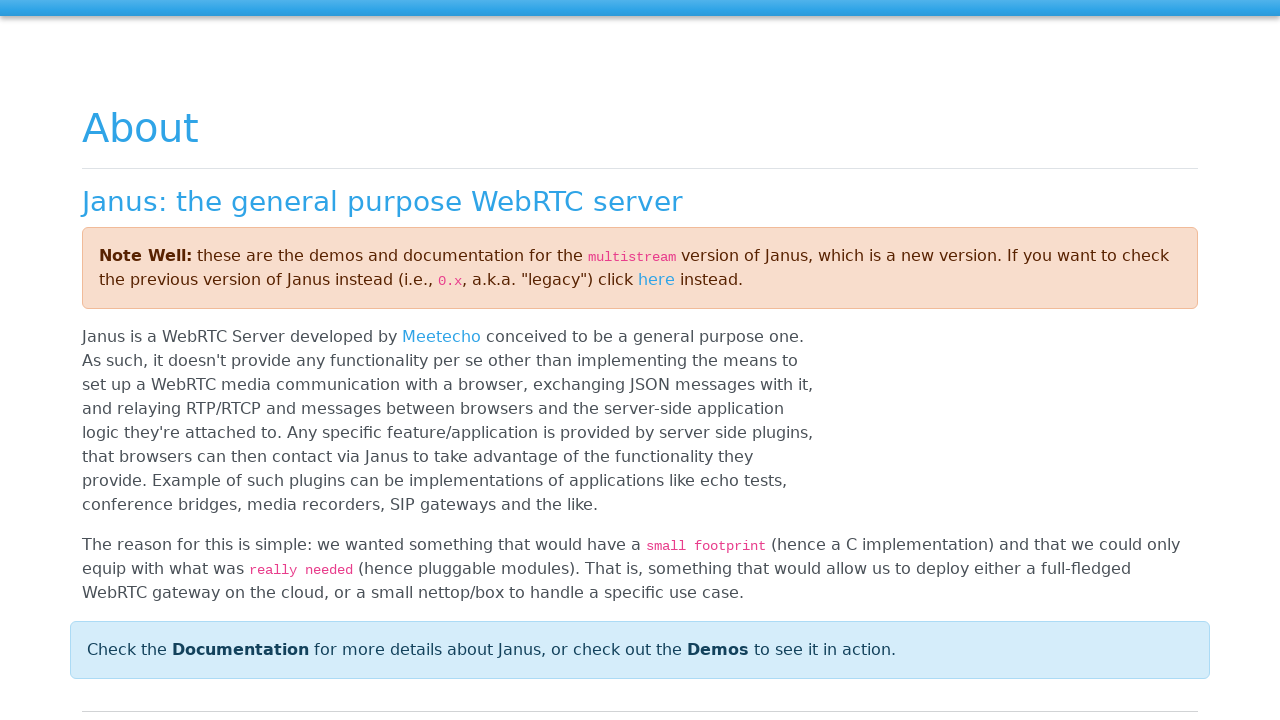

Waited 5 seconds for video session to stabilize and load
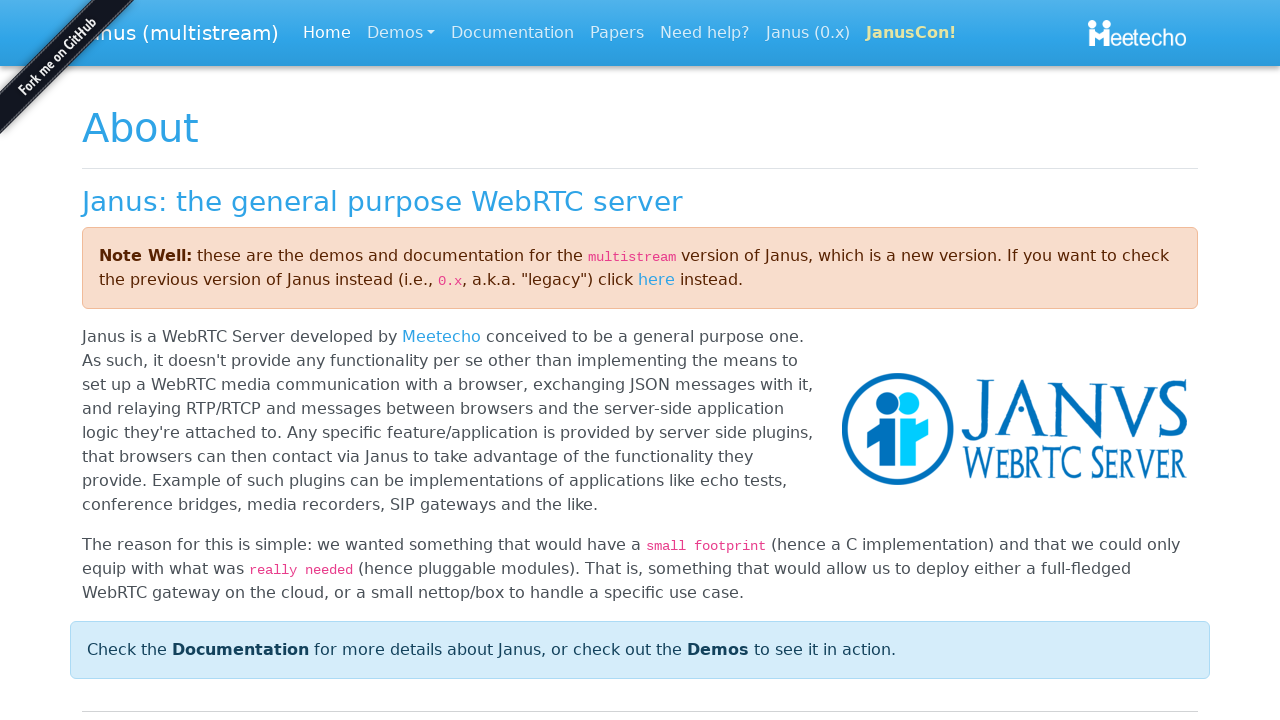

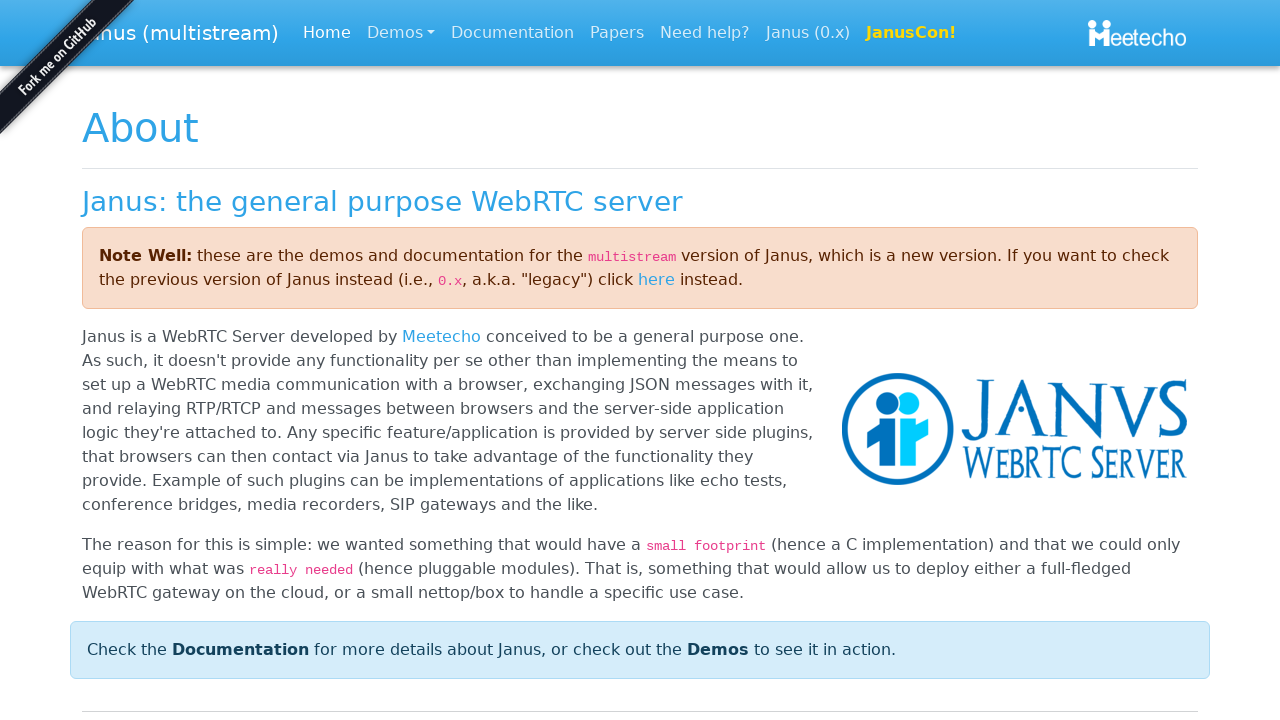